Tests an e-commerce produce store by searching for products containing "ca", verifying 4 results are displayed, adding items to cart including one specifically named "Cashews", and verifying the brand logo text

Starting URL: https://rahulshettyacademy.com/seleniumPractise/#/

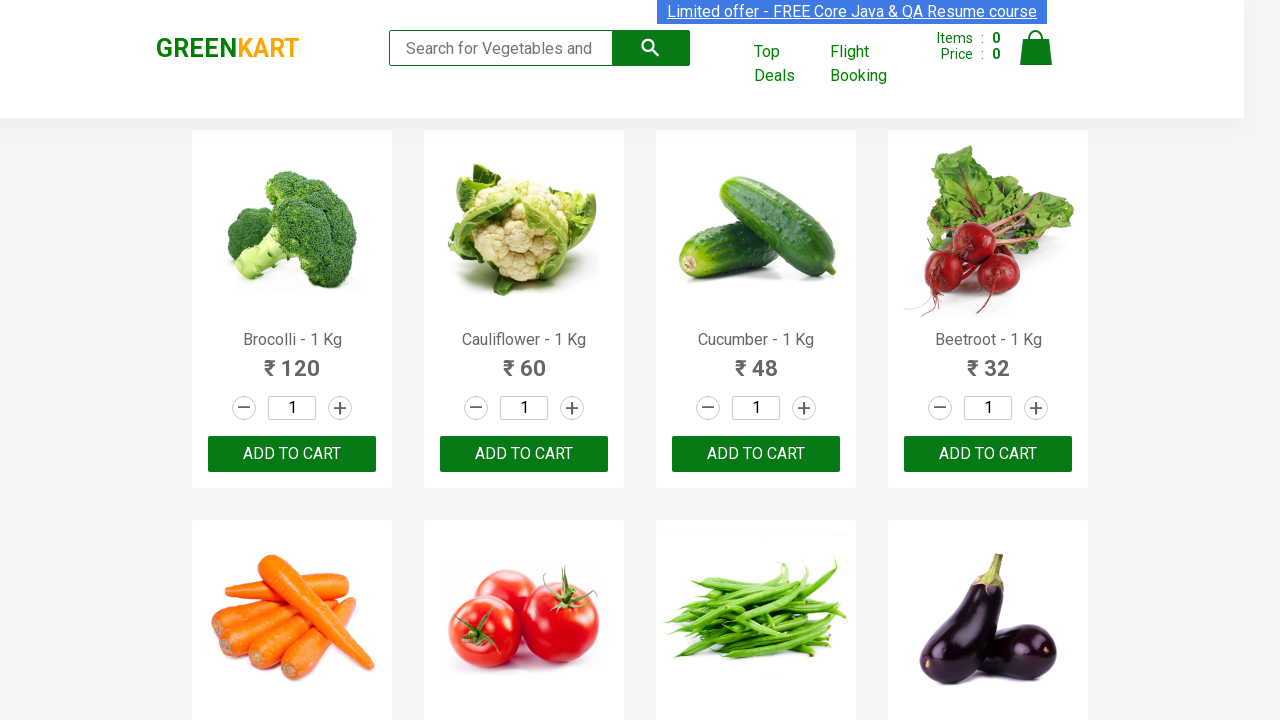

Verified URL is correct for e-commerce produce store
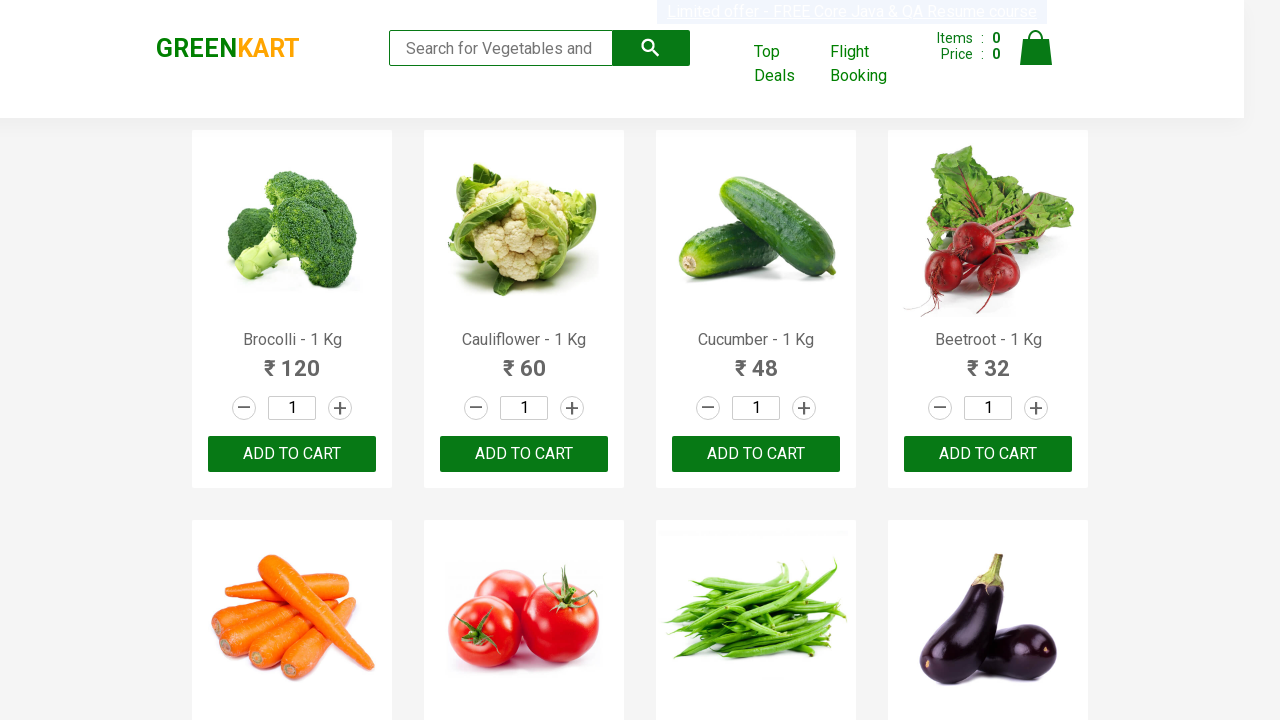

Entered 'ca' in search field on .search-keyword
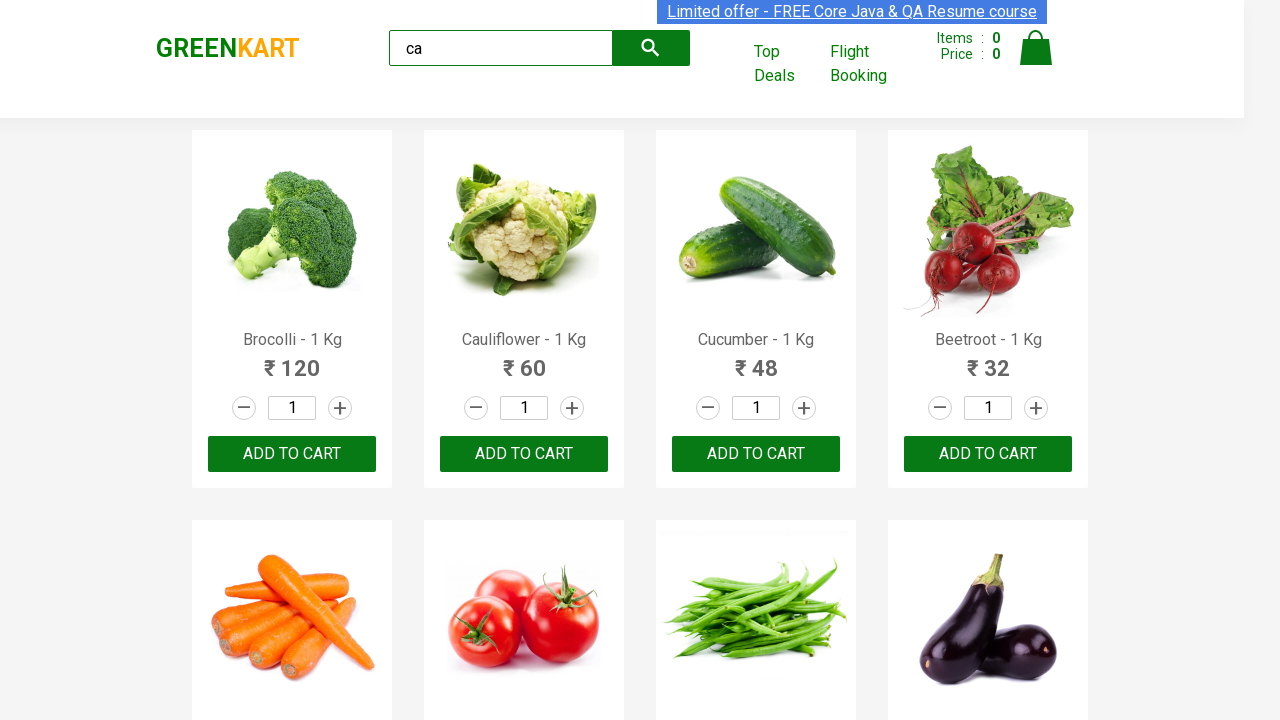

Waited for search results to load
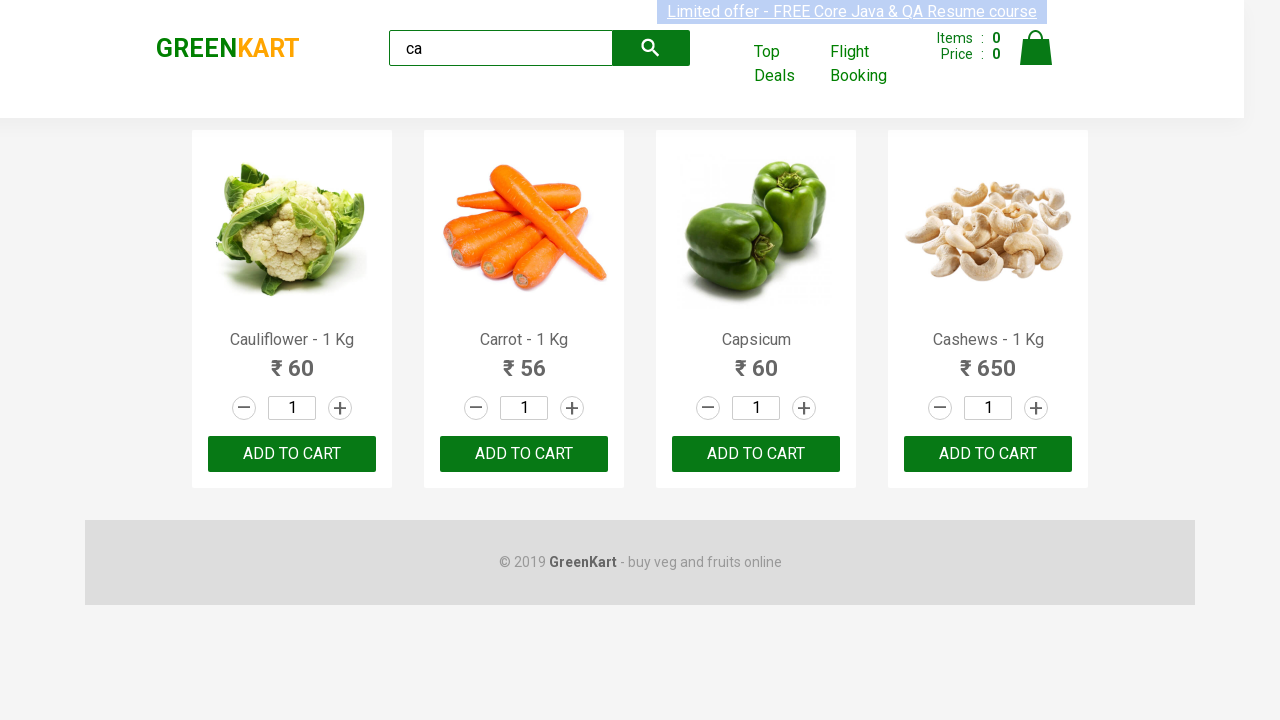

Verified 4 search results are displayed
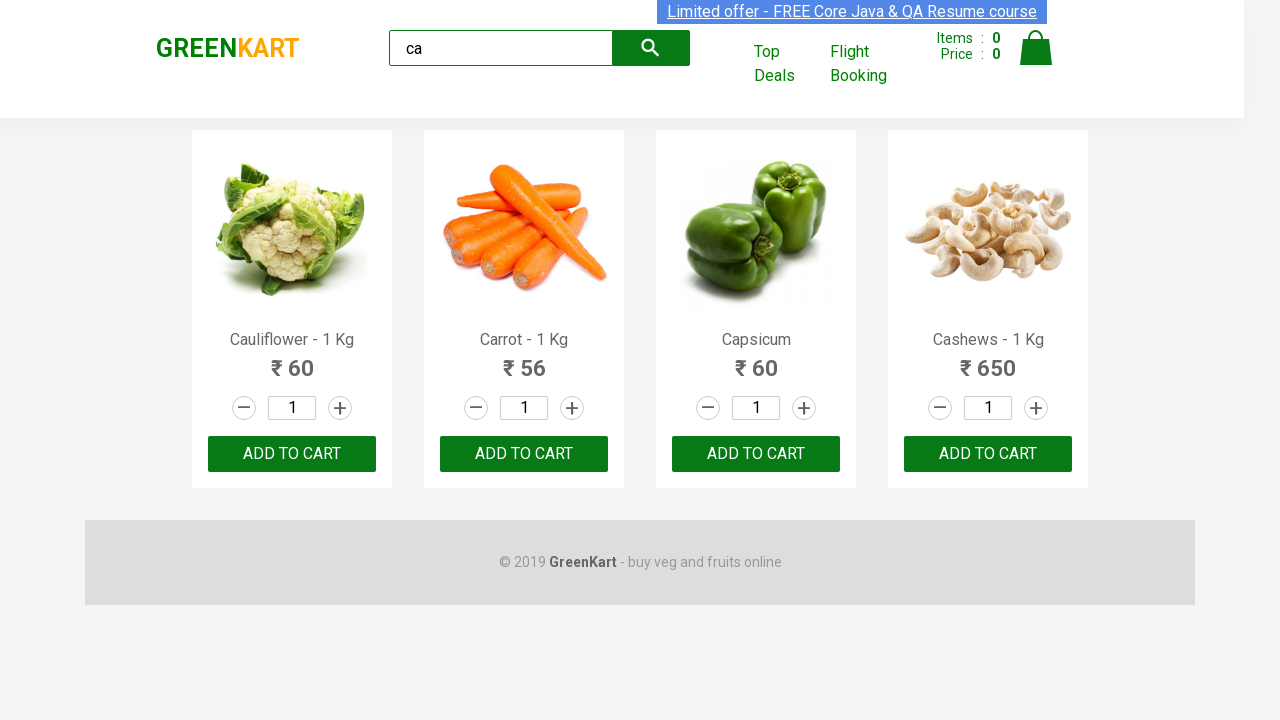

Added third product to cart at (756, 454) on .products .product >> nth=2 >> text=ADD TO CART
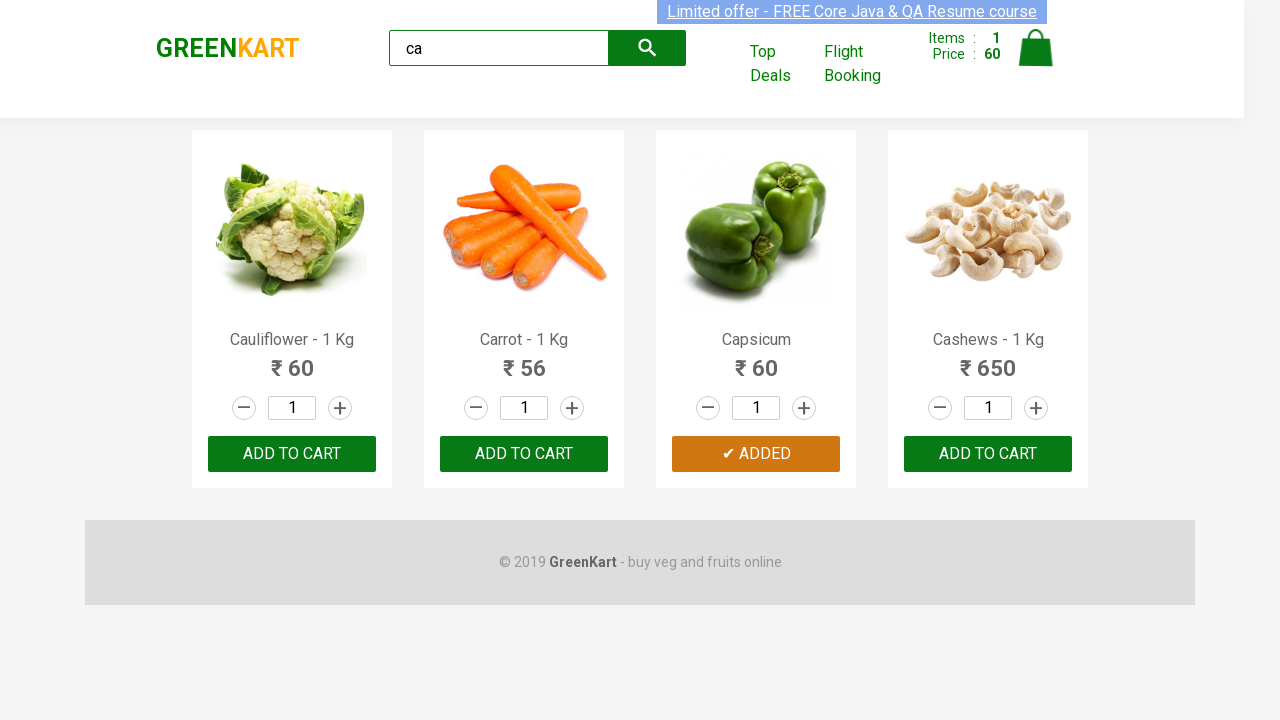

Added Cashews to cart at (988, 454) on .products .product >> nth=3 >> button
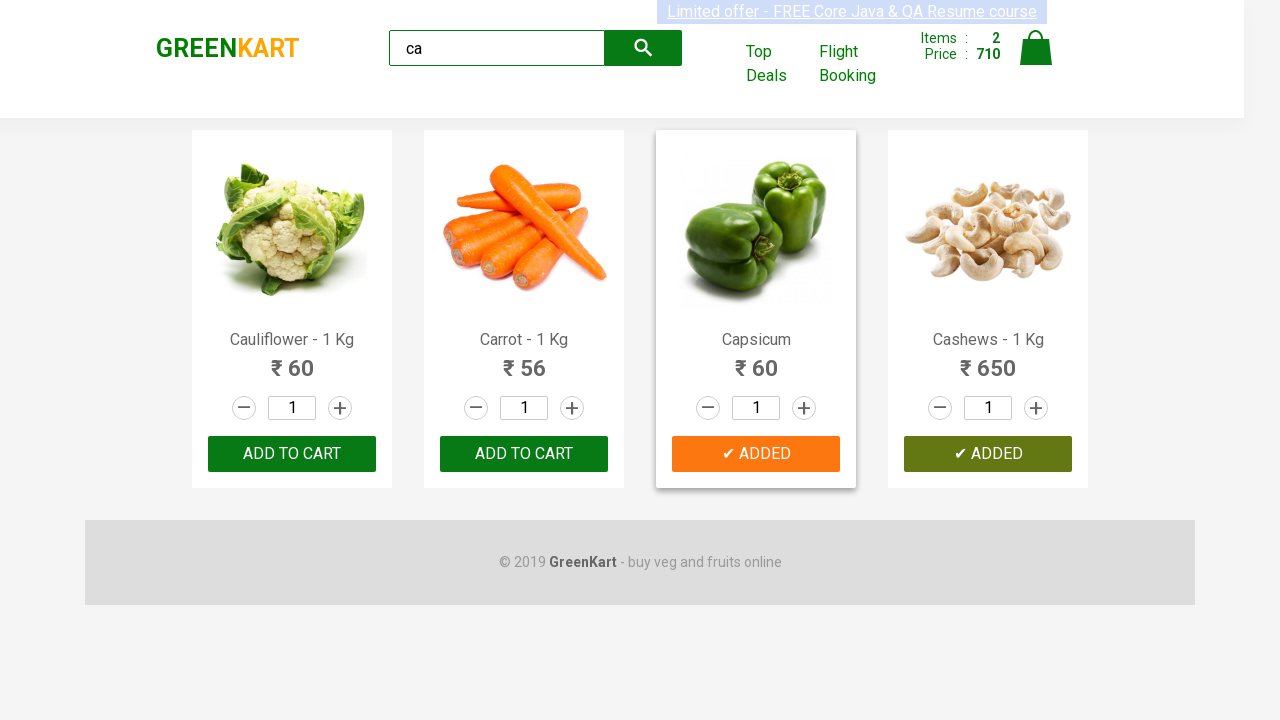

Verified brand logo text is 'GREENKART'
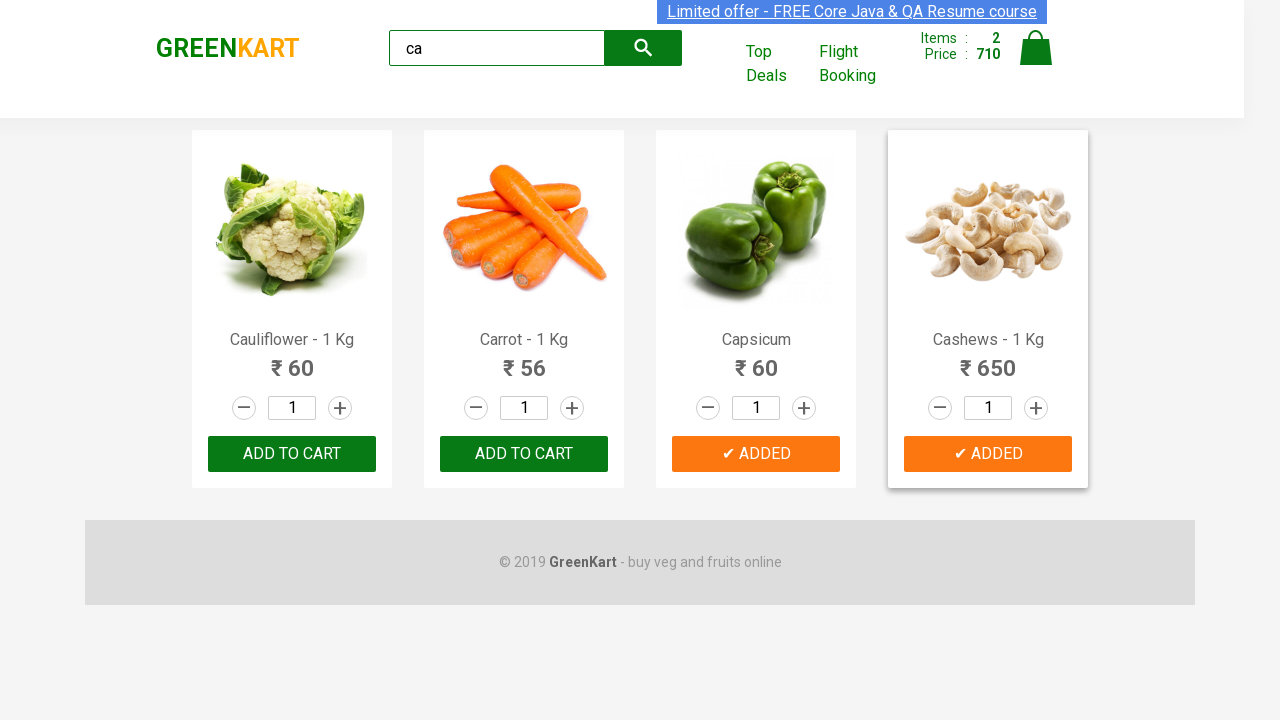

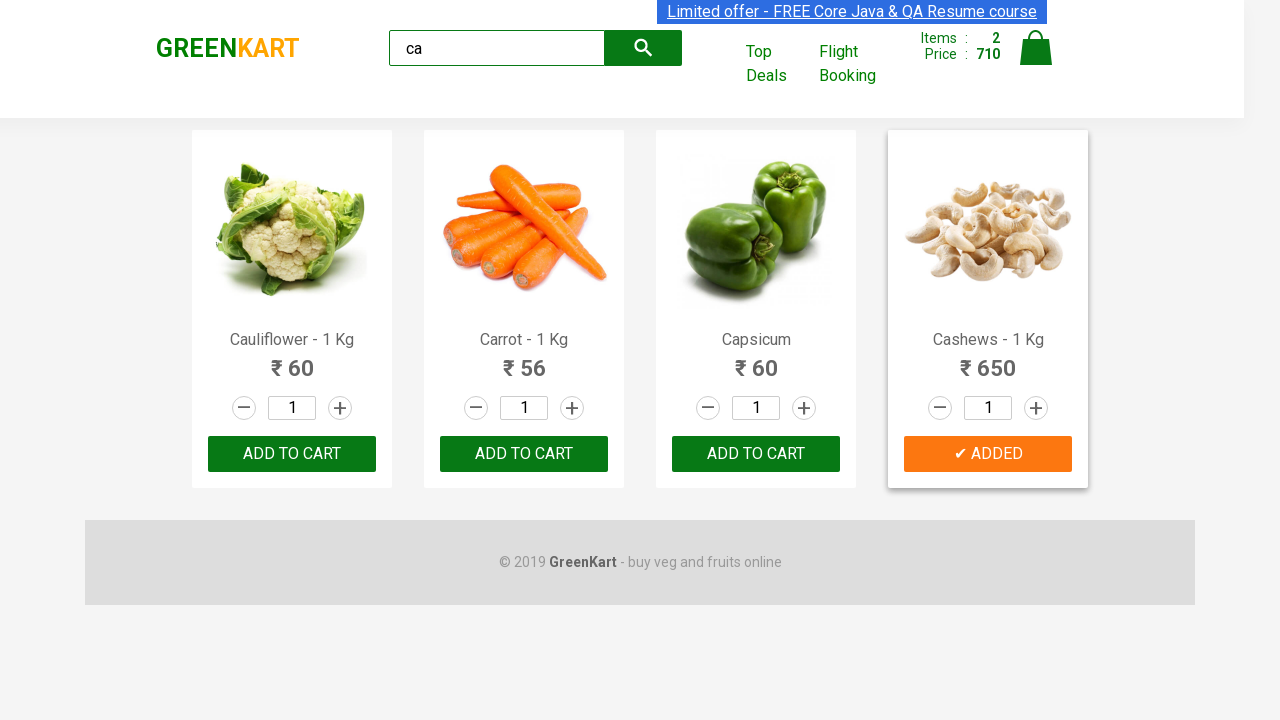